Tests pagination functionality on PTT Stock forum by navigating to the page and clicking through multiple previous page links to verify pagination works correctly.

Starting URL: https://www.ptt.cc/bbs/Stock/index.html

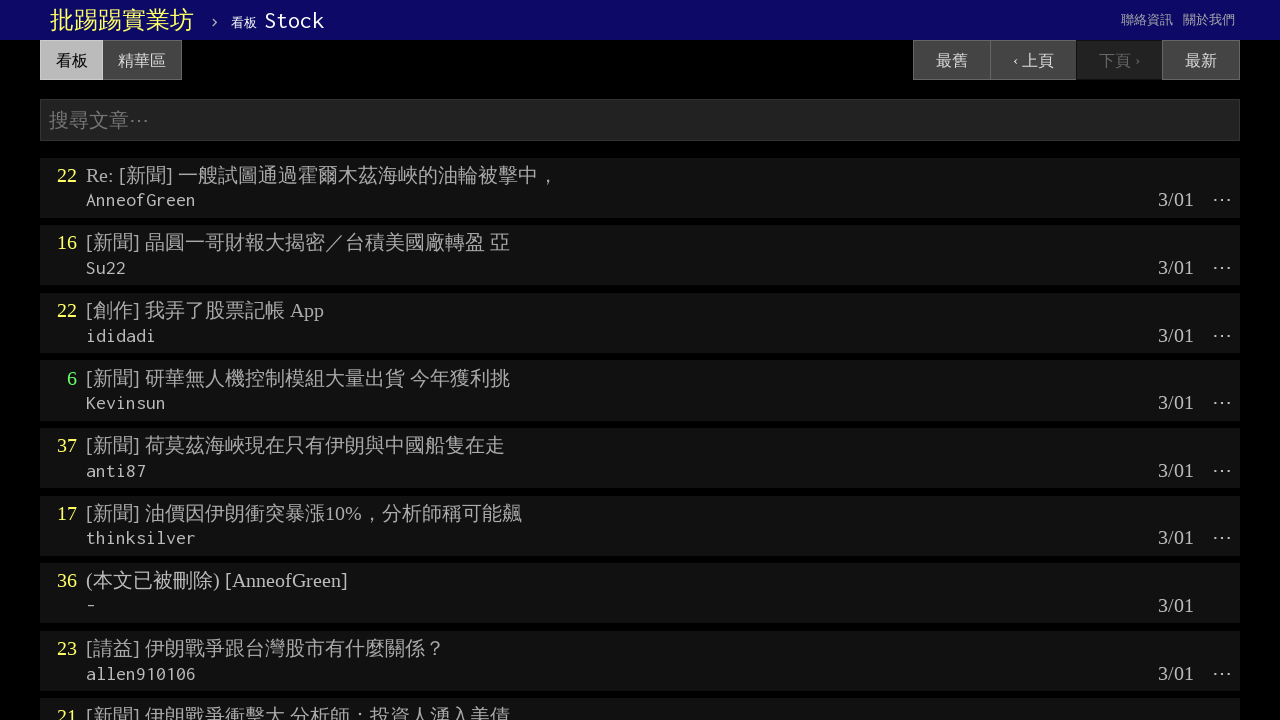

Waited for article titles to load on initial page
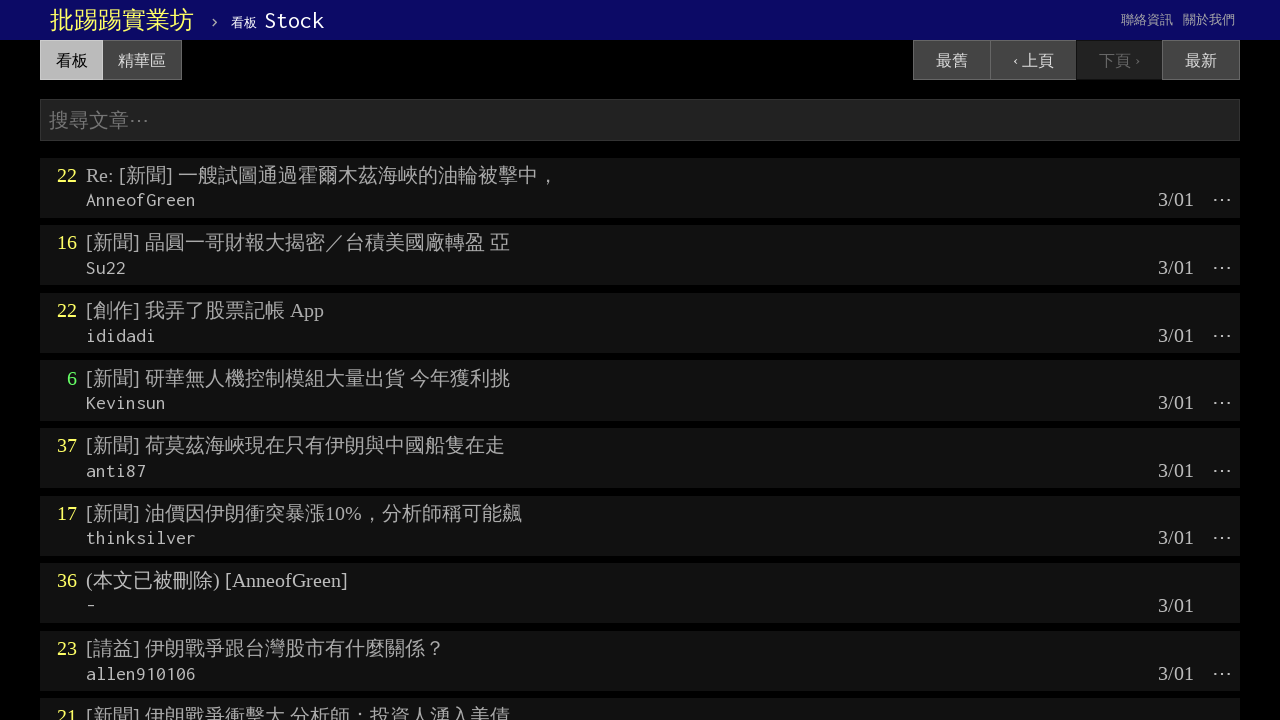

Clicked previous page link (pagination iteration 1) at (1033, 60) on a:has-text('‹ 上頁')
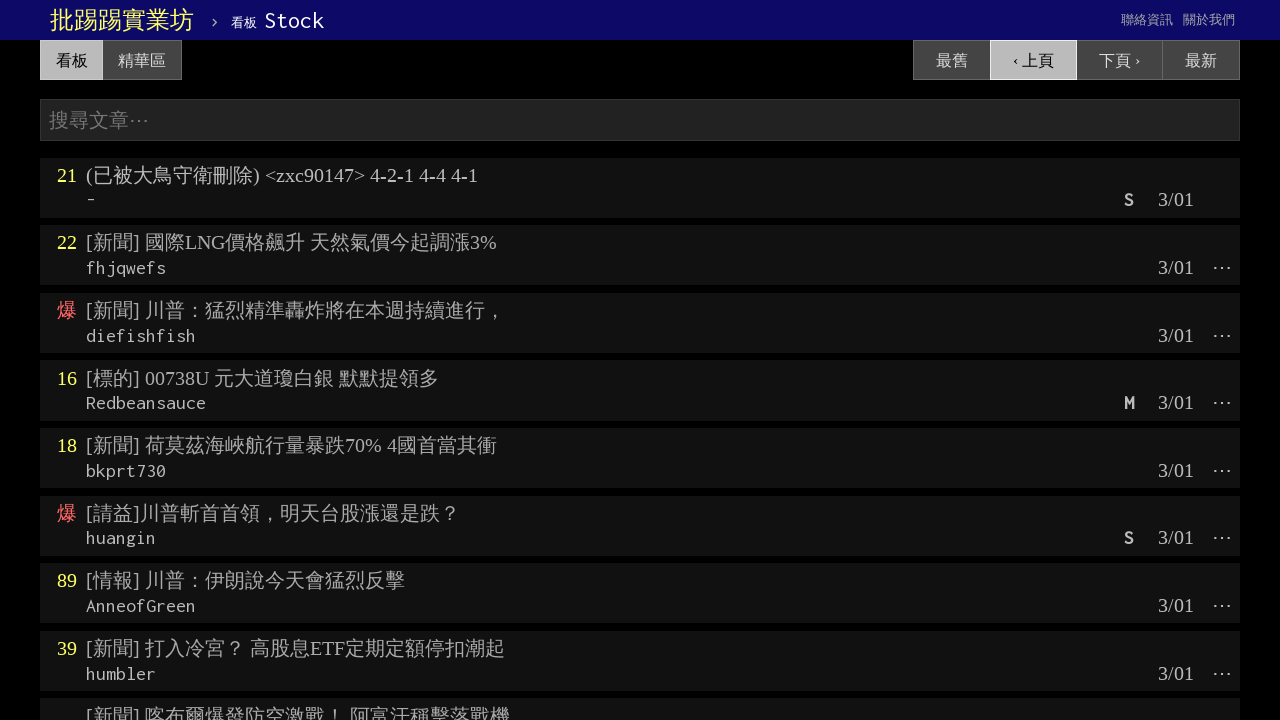

Waited for new page content to load (pagination iteration 1)
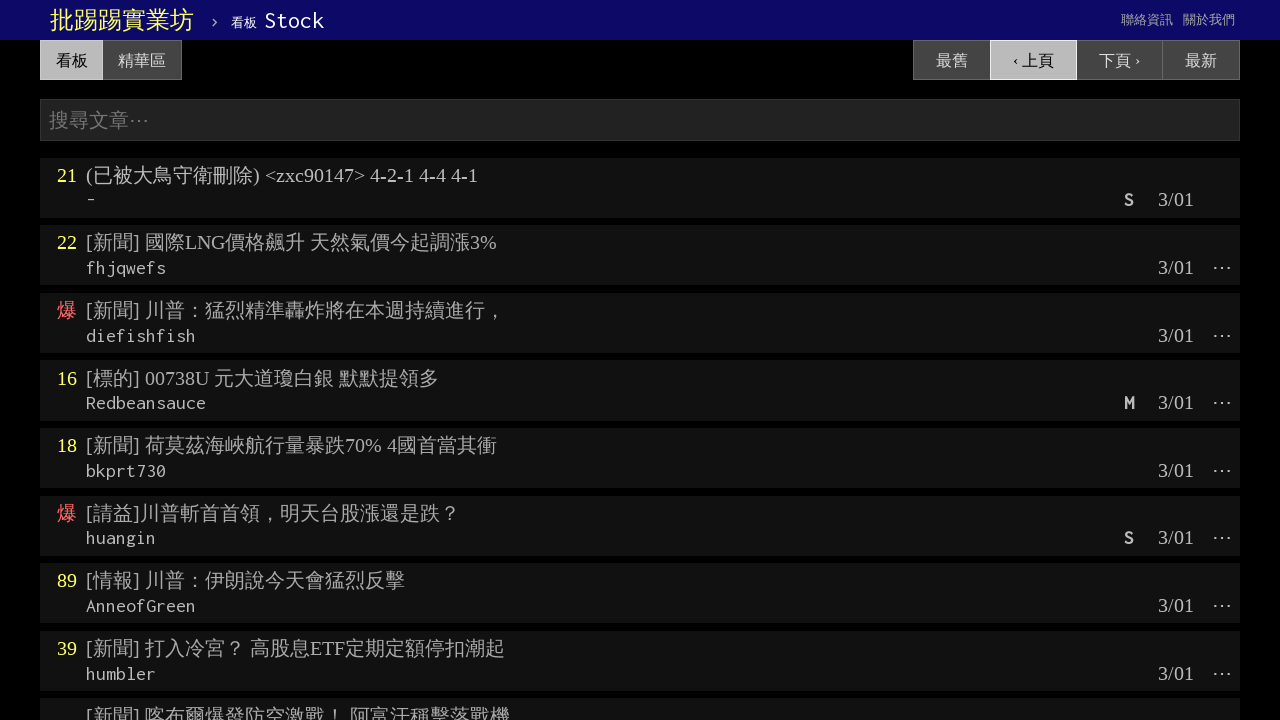

Clicked previous page link (pagination iteration 2) at (1033, 60) on a:has-text('‹ 上頁')
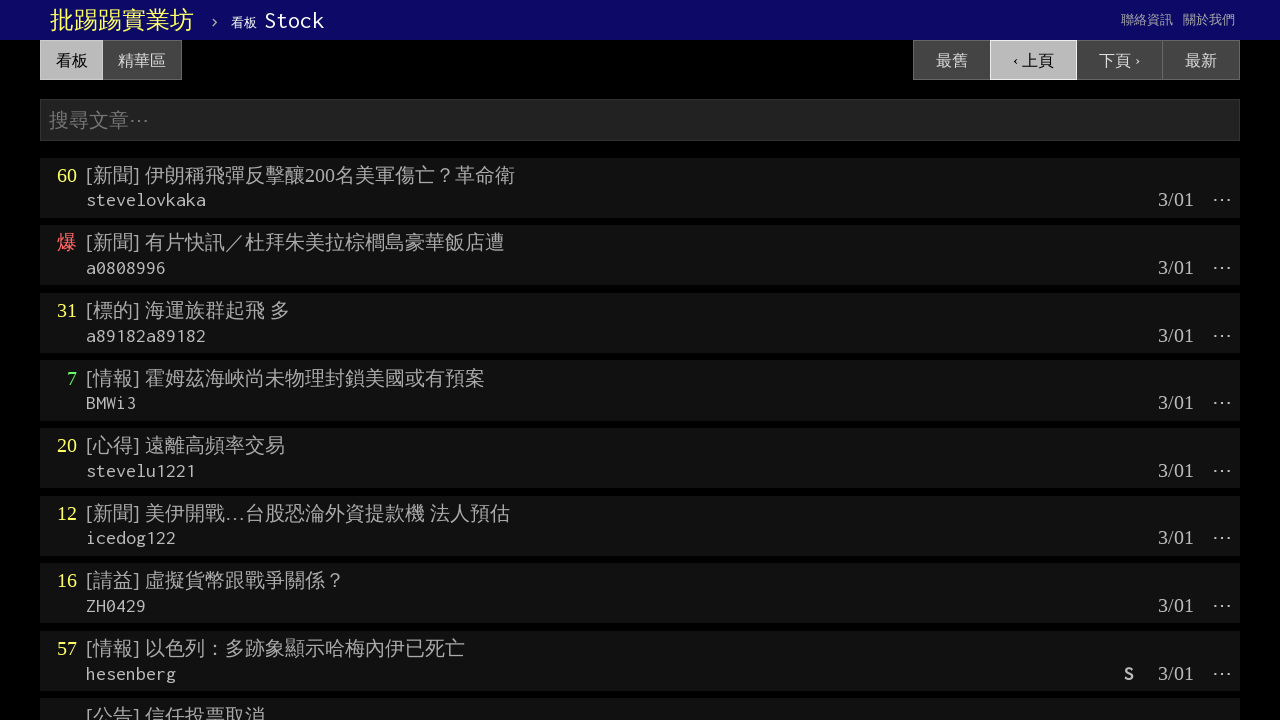

Waited for new page content to load (pagination iteration 2)
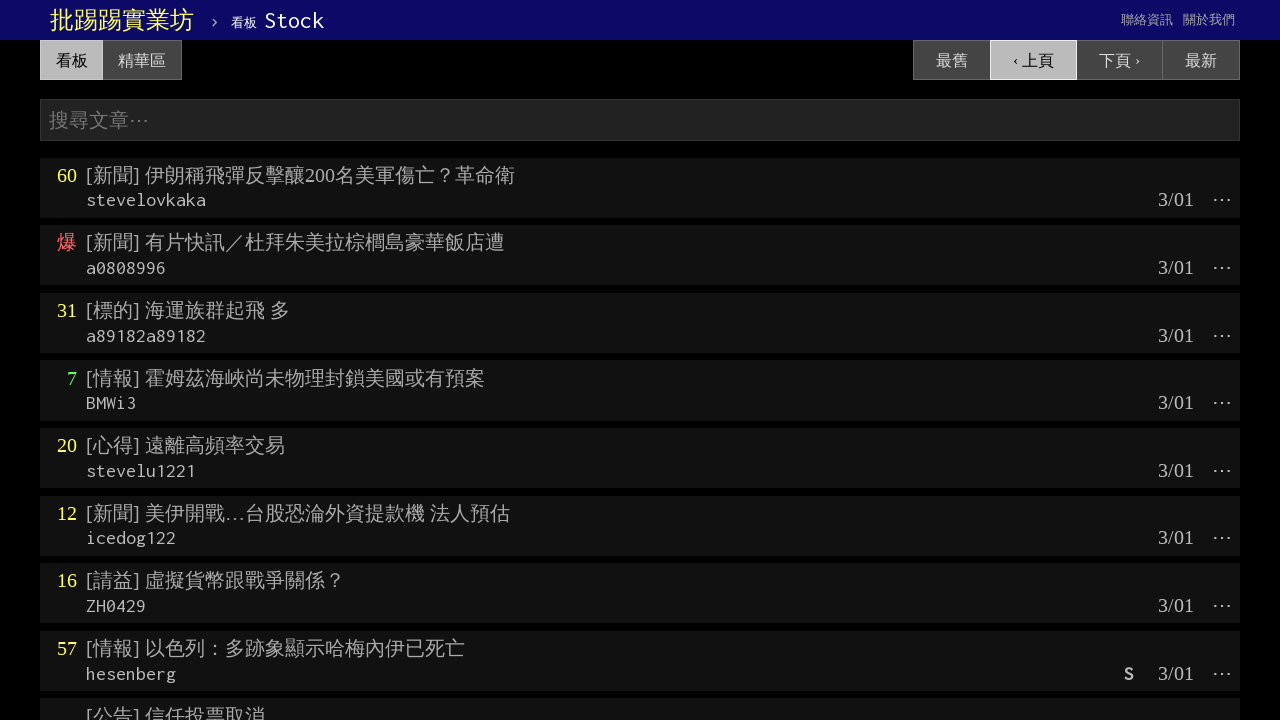

Clicked previous page link (pagination iteration 3) at (1033, 60) on a:has-text('‹ 上頁')
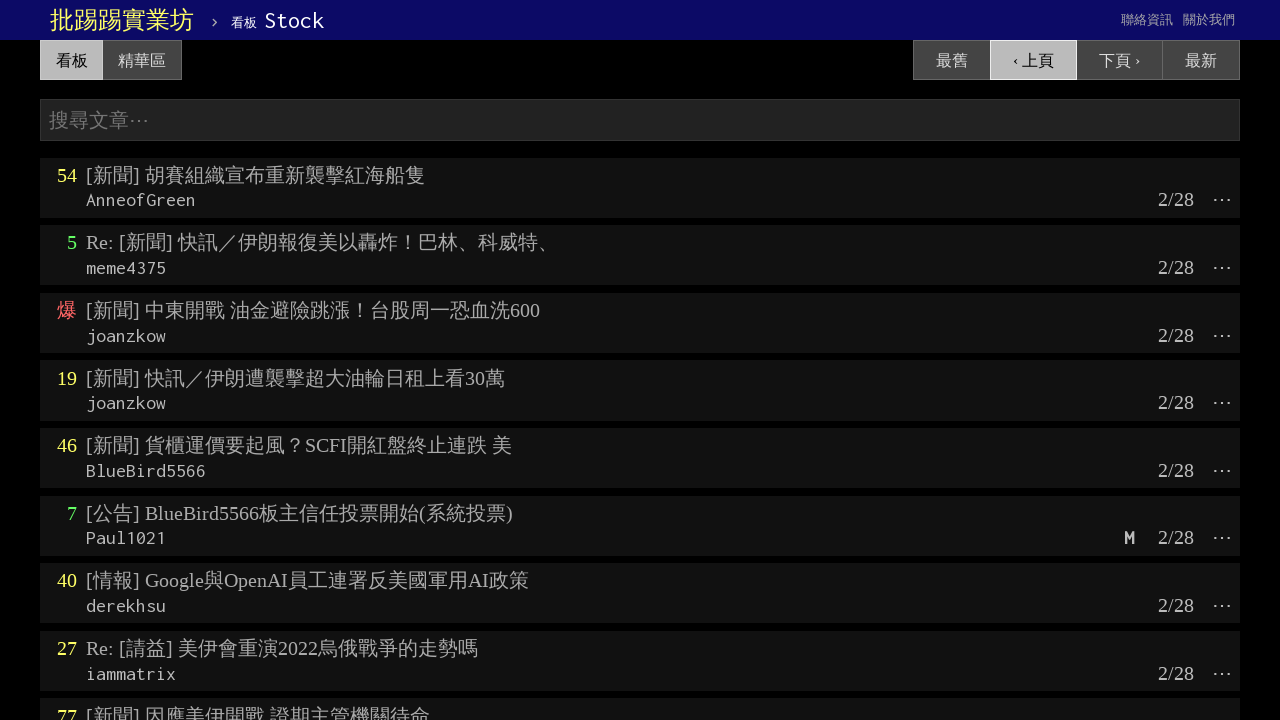

Waited for new page content to load (pagination iteration 3)
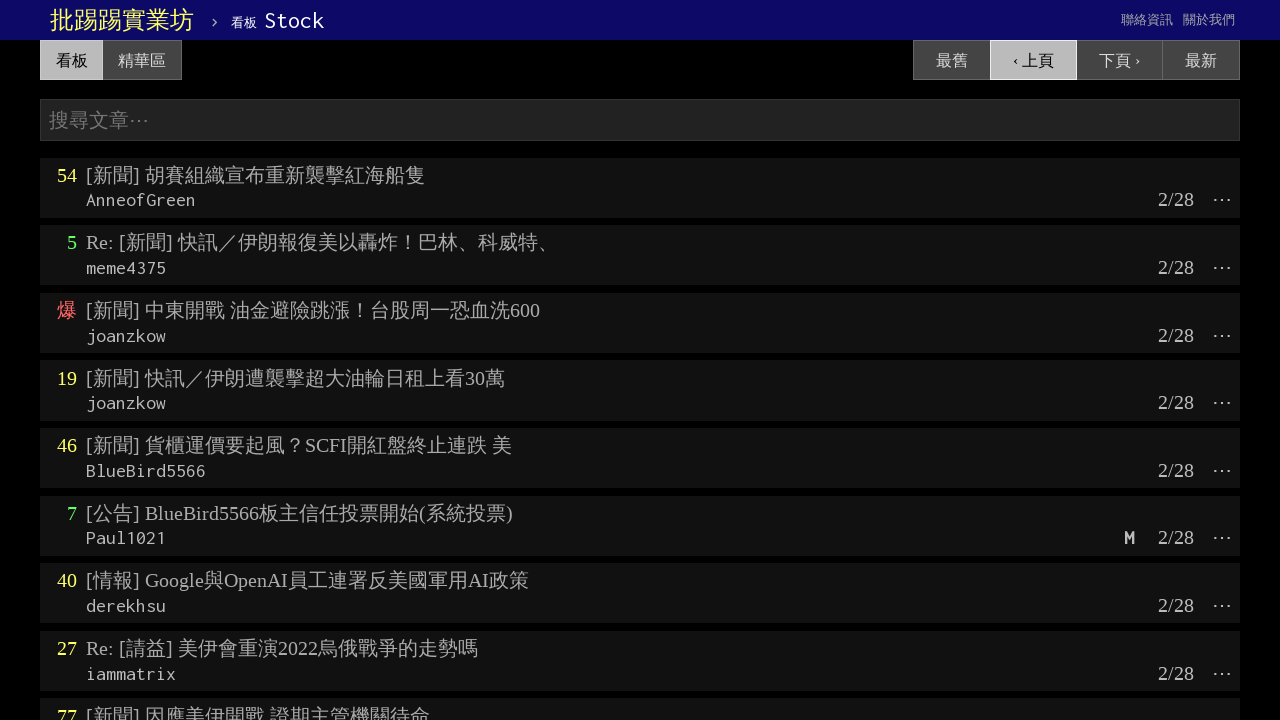

Clicked previous page link (pagination iteration 4) at (1033, 60) on a:has-text('‹ 上頁')
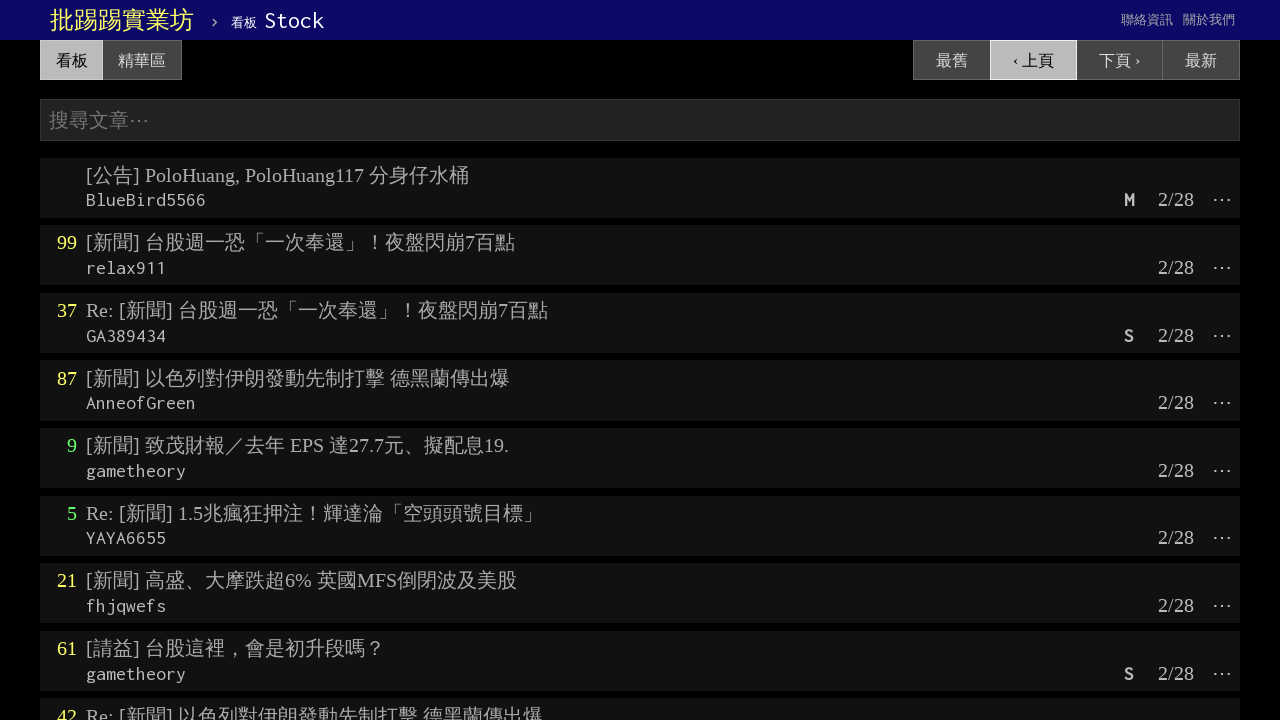

Waited for new page content to load (pagination iteration 4)
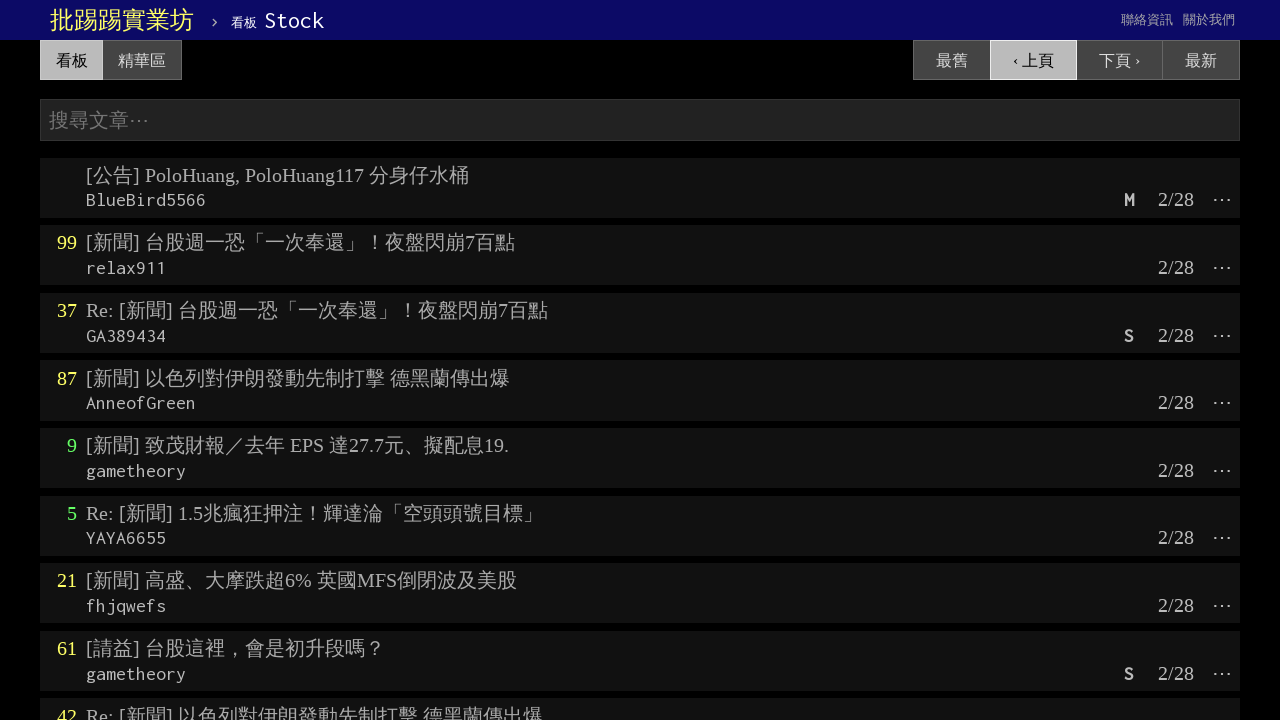

Clicked previous page link (pagination iteration 5) at (1033, 60) on a:has-text('‹ 上頁')
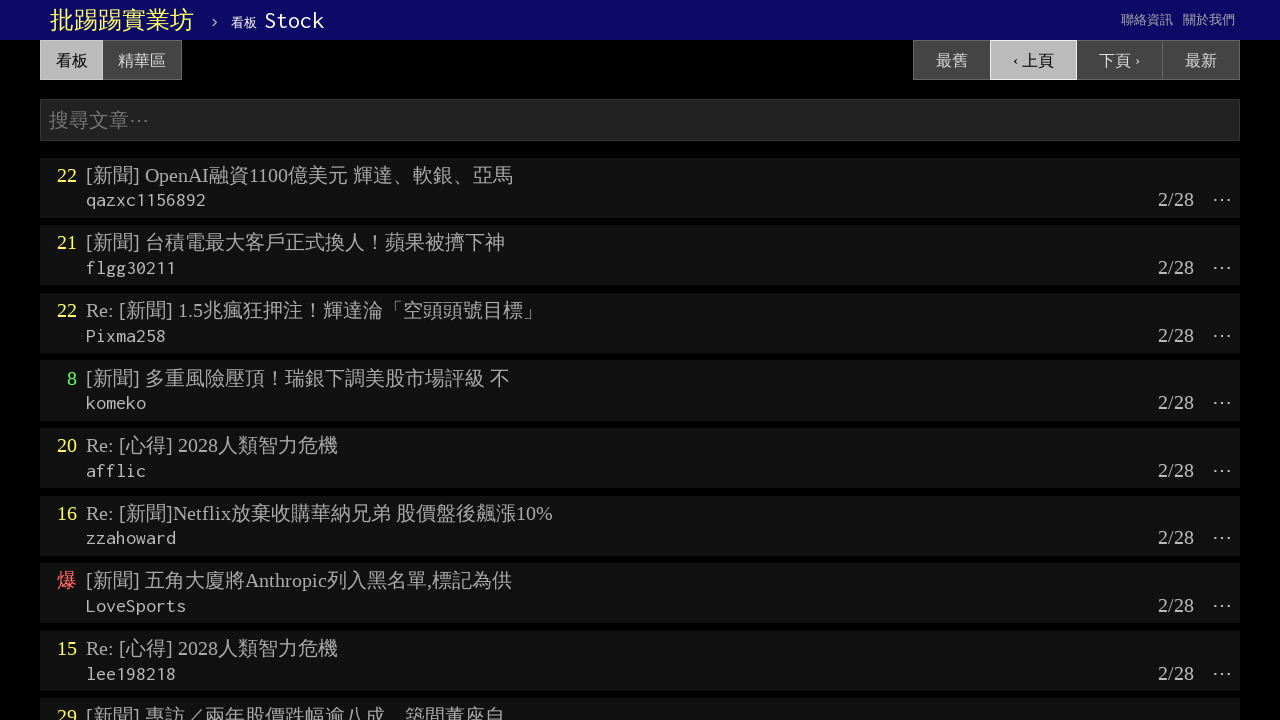

Waited for new page content to load (pagination iteration 5)
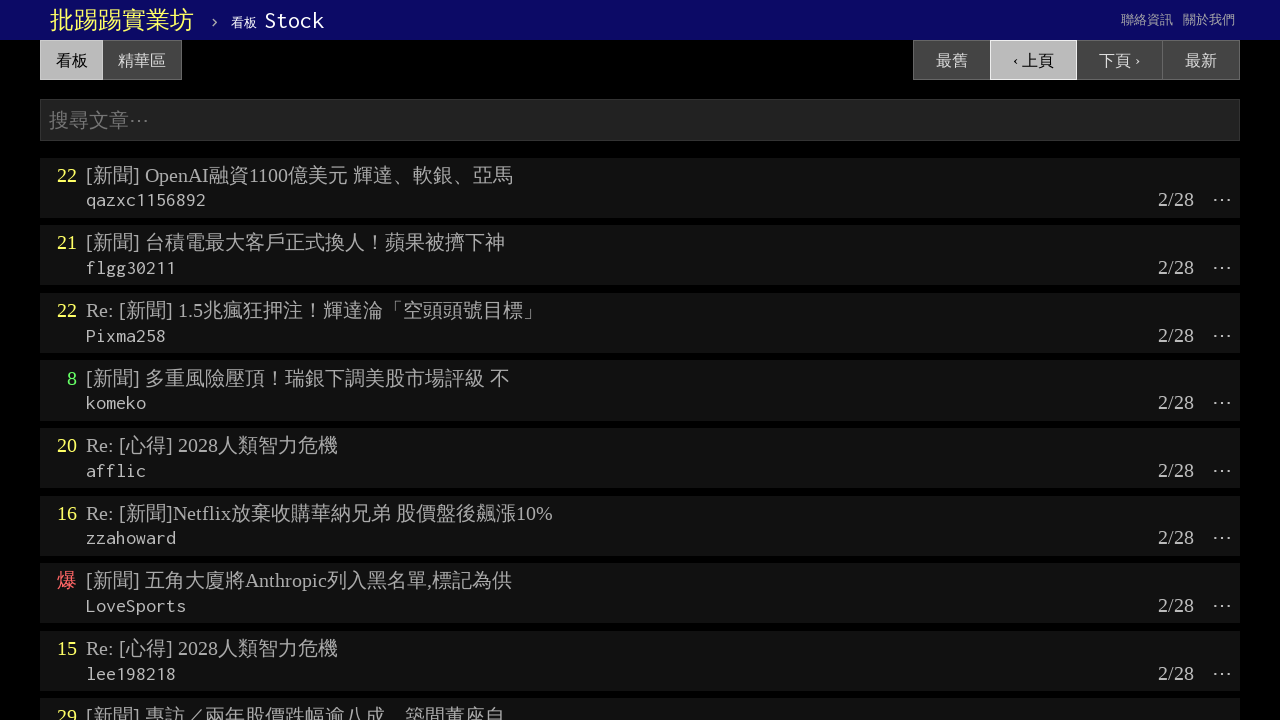

Clicked previous page link (pagination iteration 6) at (1033, 60) on a:has-text('‹ 上頁')
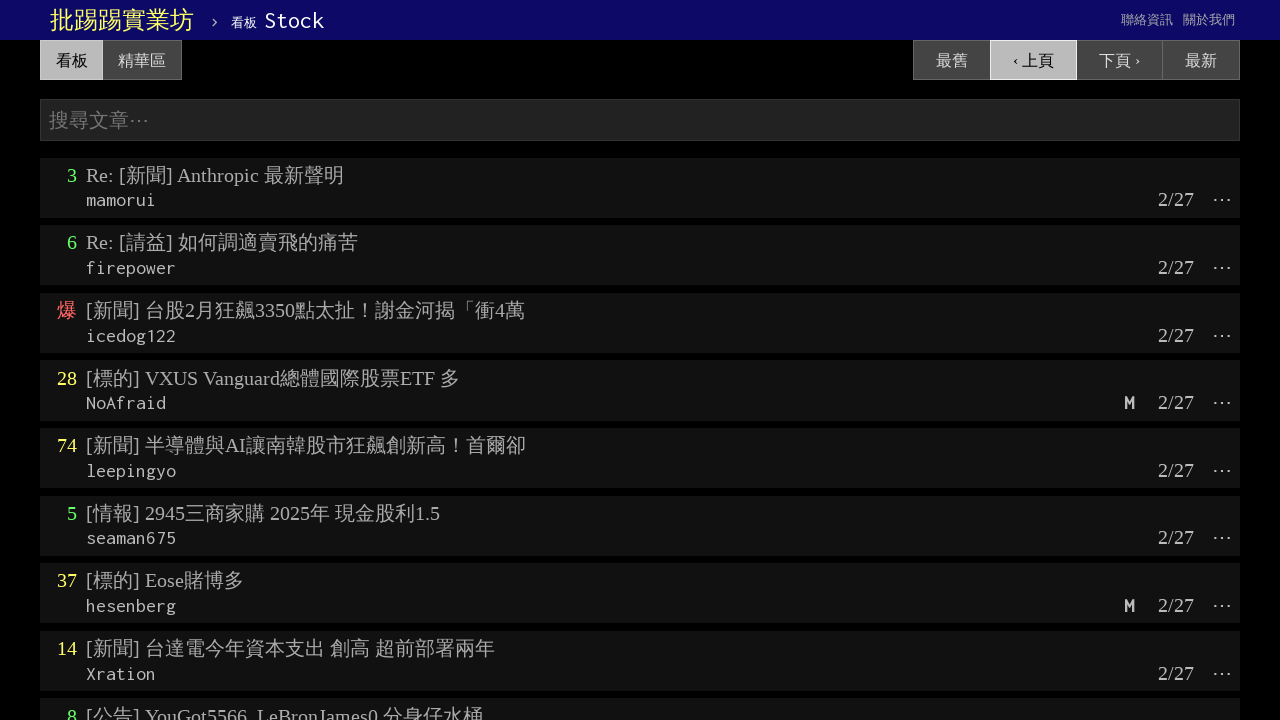

Waited for new page content to load (pagination iteration 6)
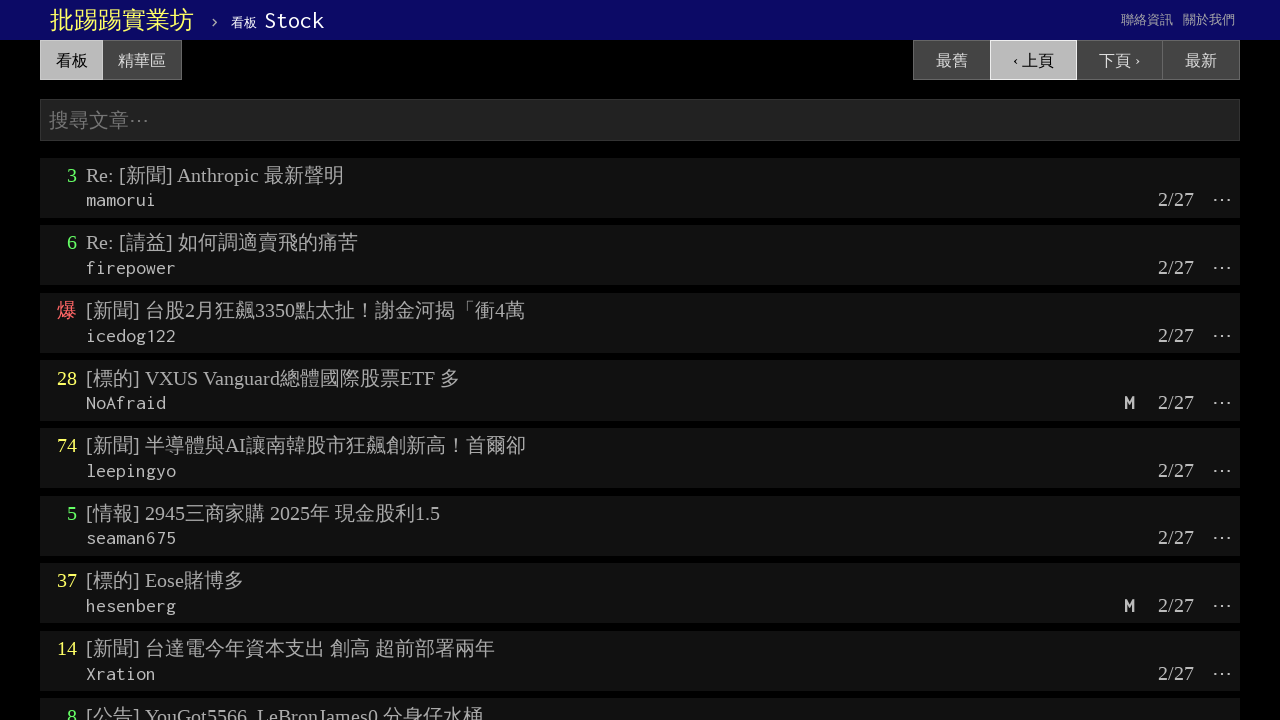

Clicked previous page link (pagination iteration 7) at (1033, 60) on a:has-text('‹ 上頁')
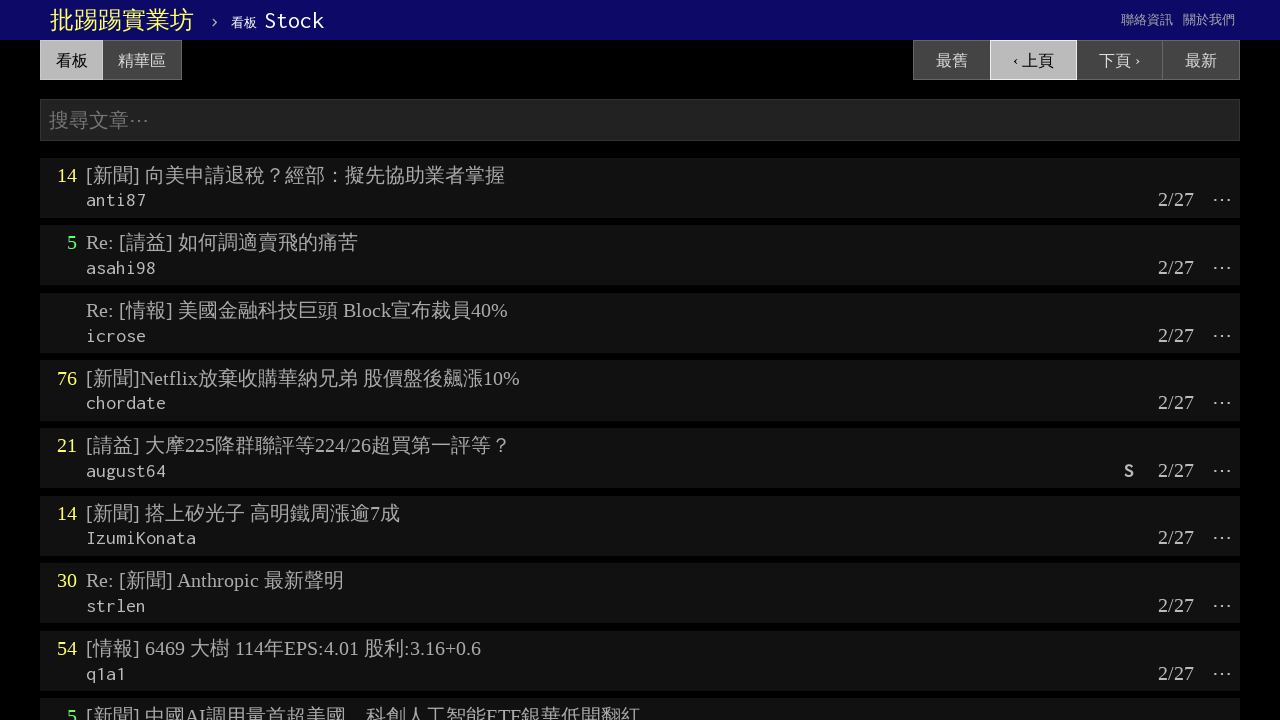

Waited for new page content to load (pagination iteration 7)
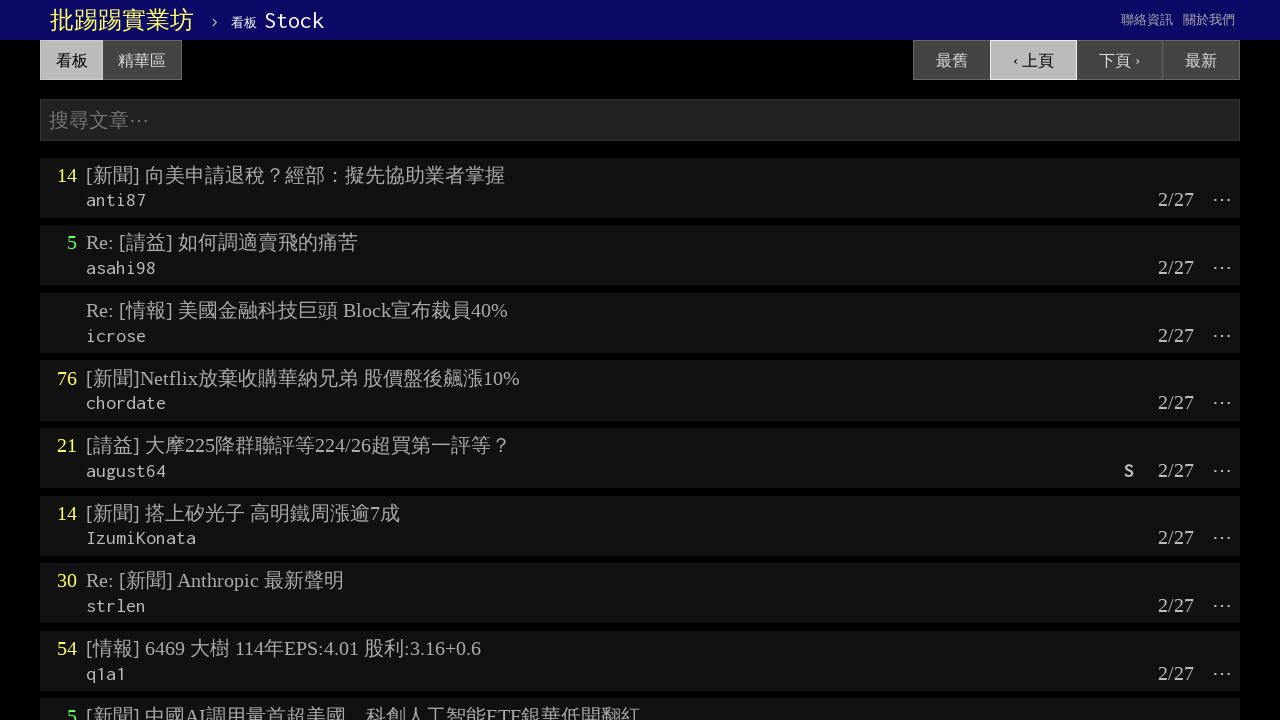

Clicked previous page link (pagination iteration 8) at (1033, 60) on a:has-text('‹ 上頁')
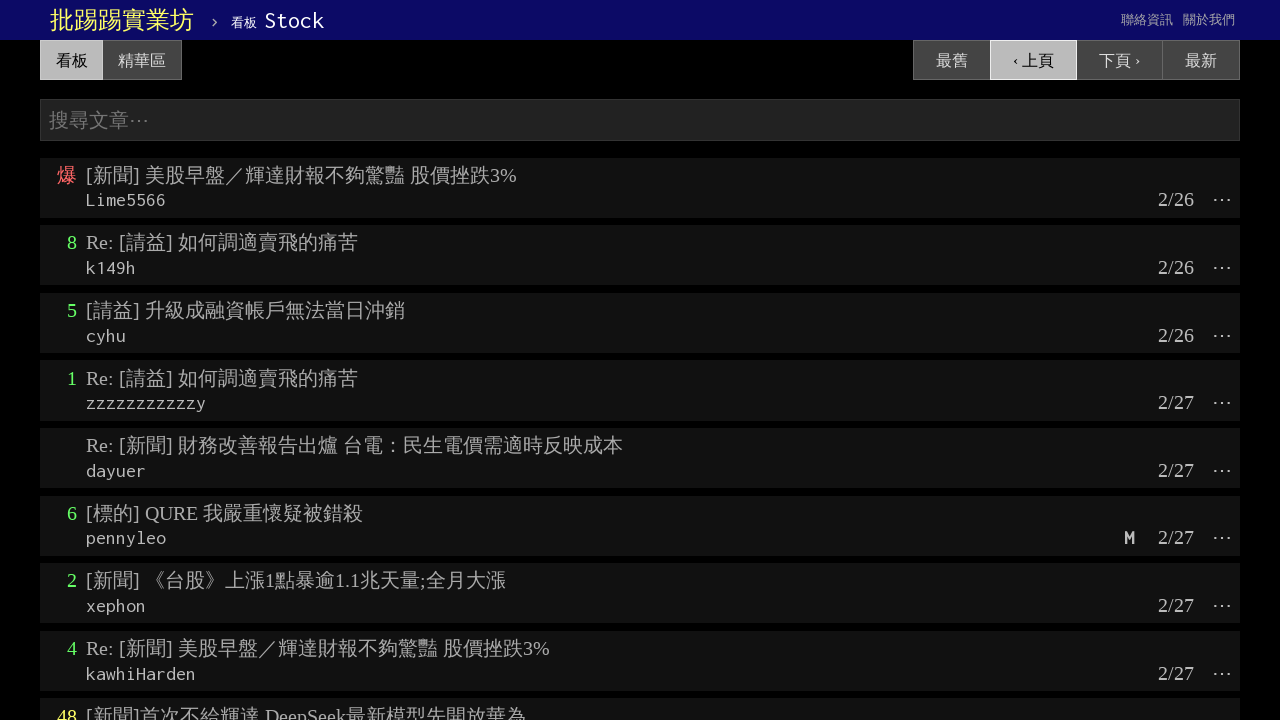

Waited for new page content to load (pagination iteration 8)
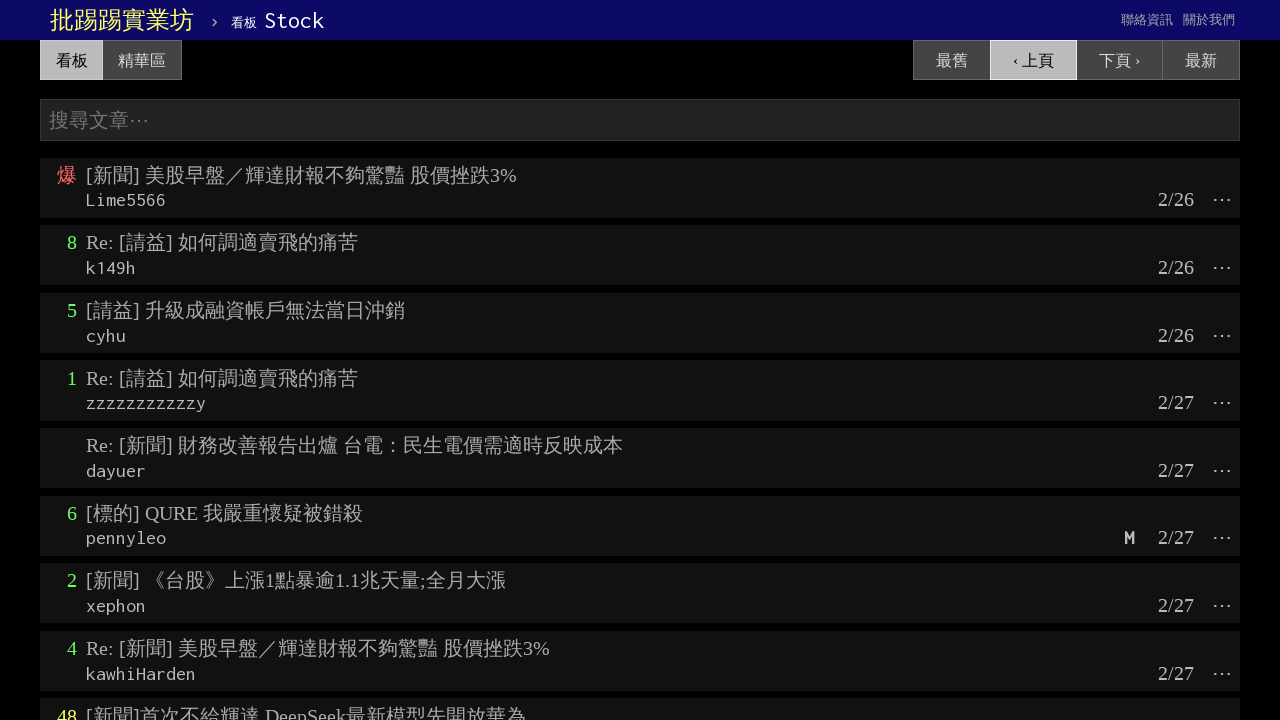

Clicked previous page link (pagination iteration 9) at (1033, 60) on a:has-text('‹ 上頁')
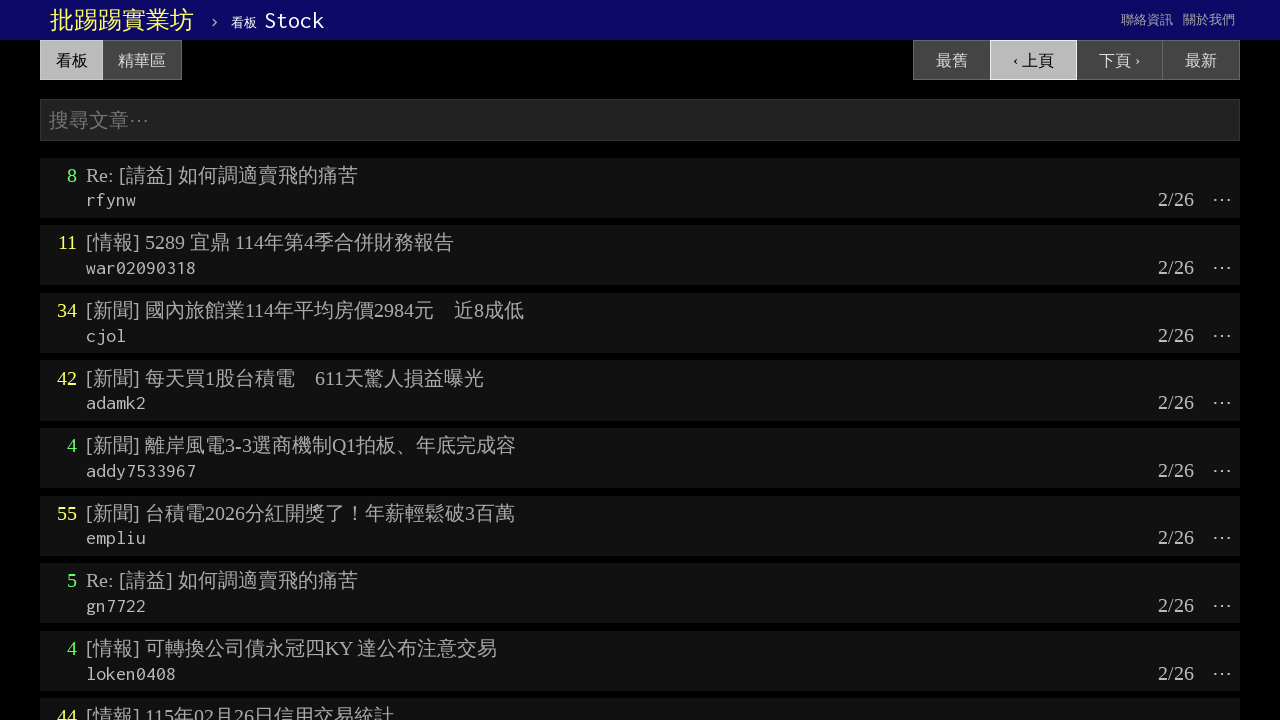

Waited for new page content to load (pagination iteration 9)
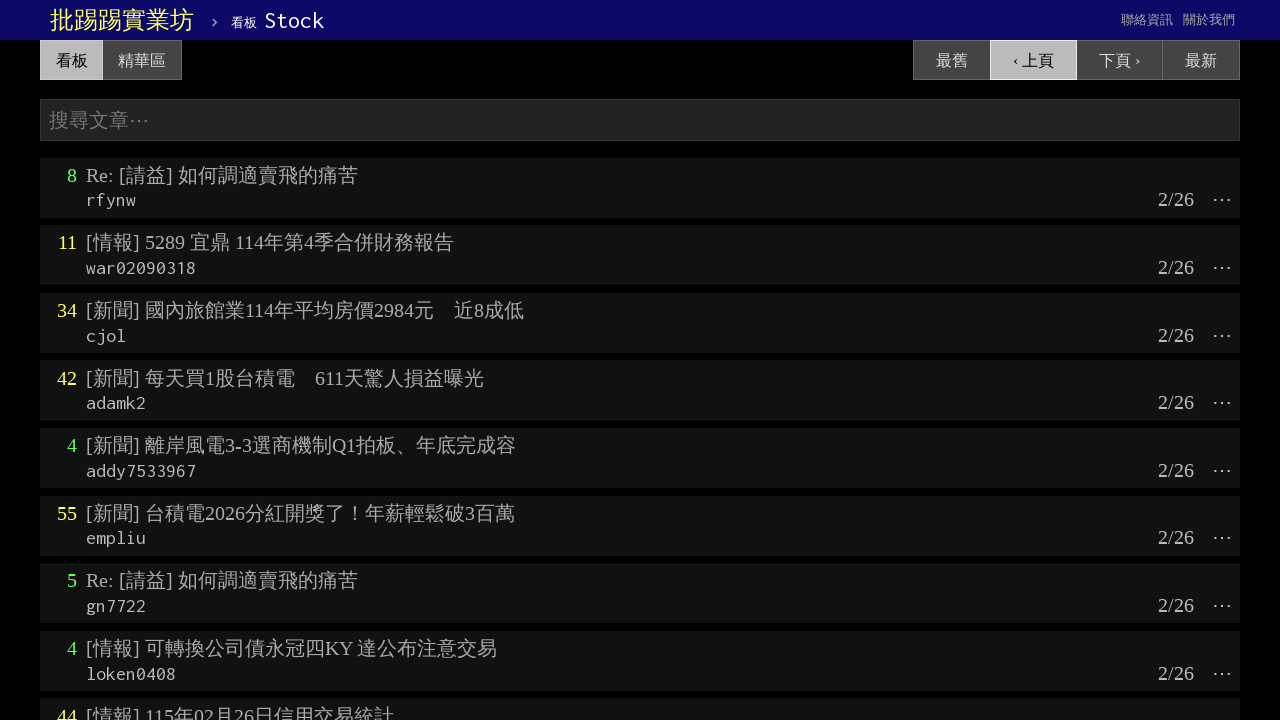

Clicked previous page link (pagination iteration 10) at (1033, 60) on a:has-text('‹ 上頁')
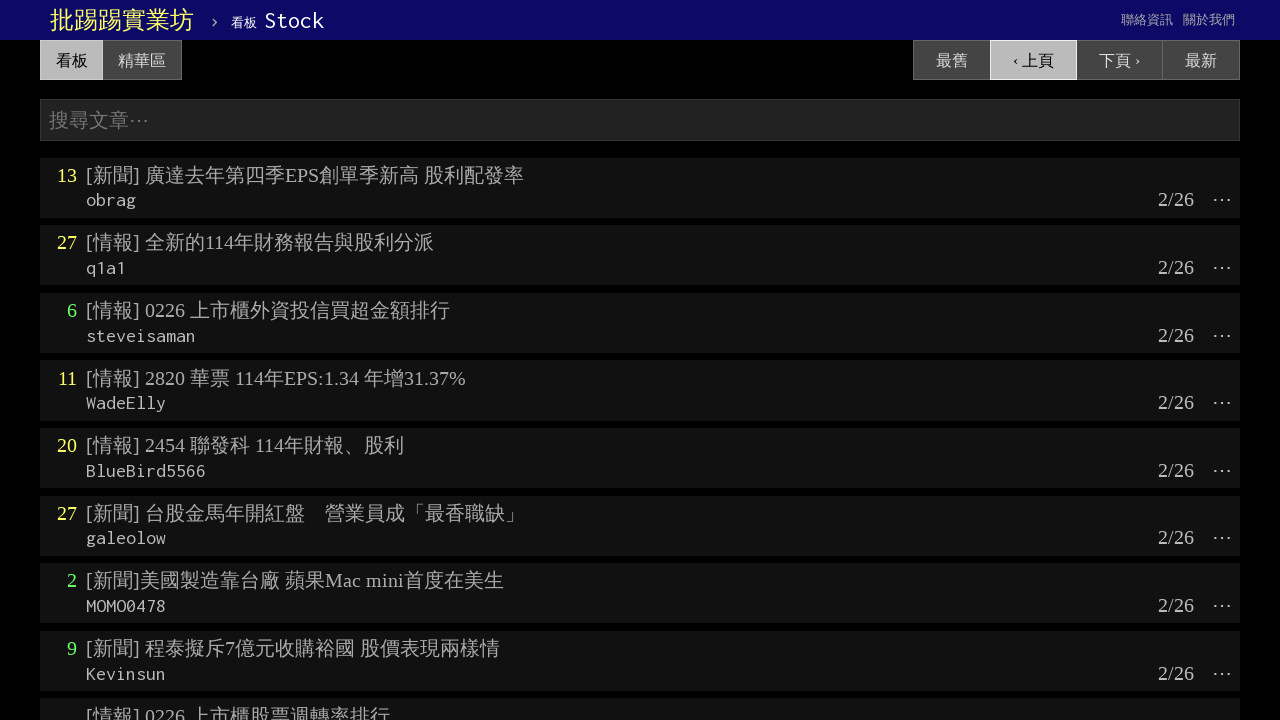

Waited for new page content to load (pagination iteration 10)
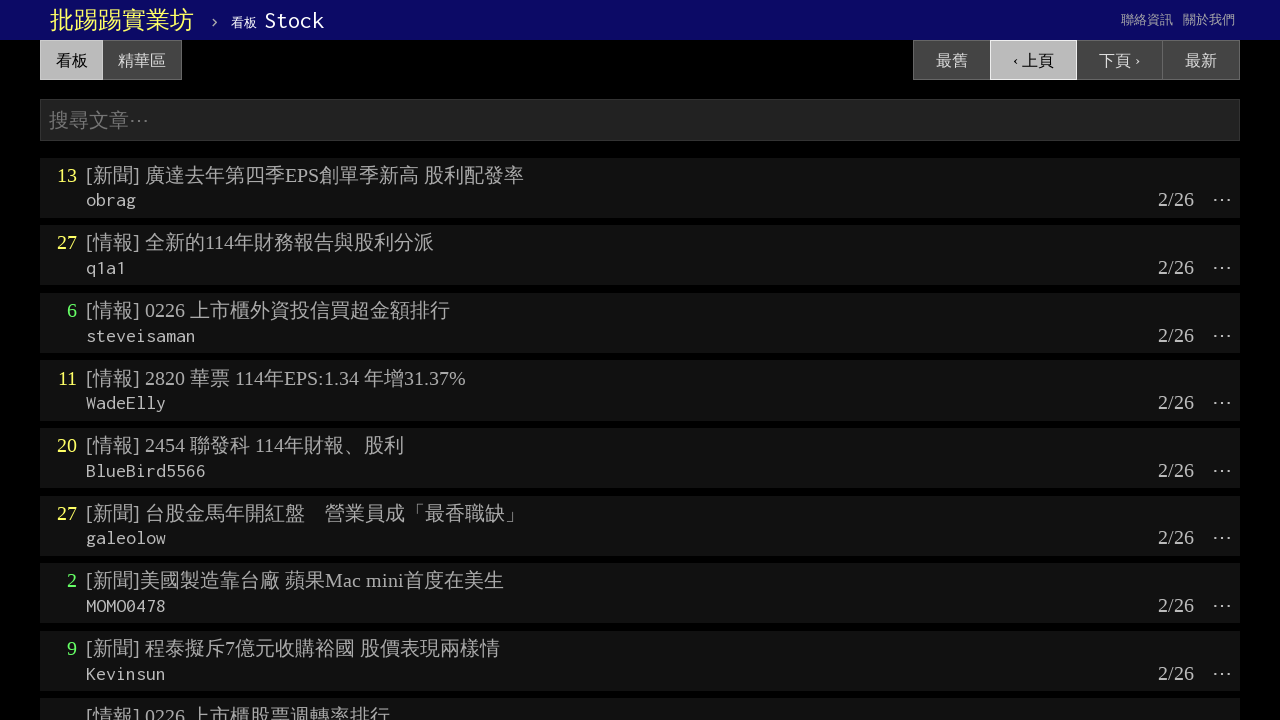

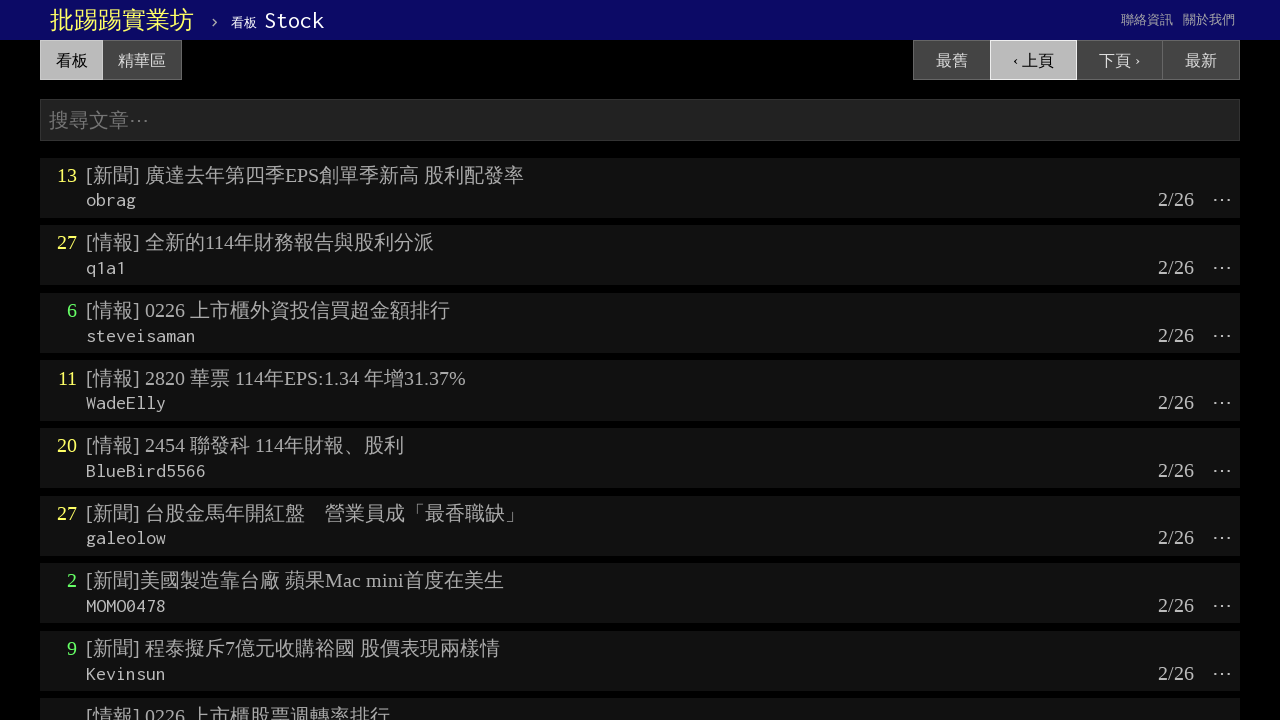